Tests a student registration form by filling in personal details (first name, last name, email, gender, phone number) and submitting the form, then closing the success modal.

Starting URL: https://demoqa.com/automation-practice-form

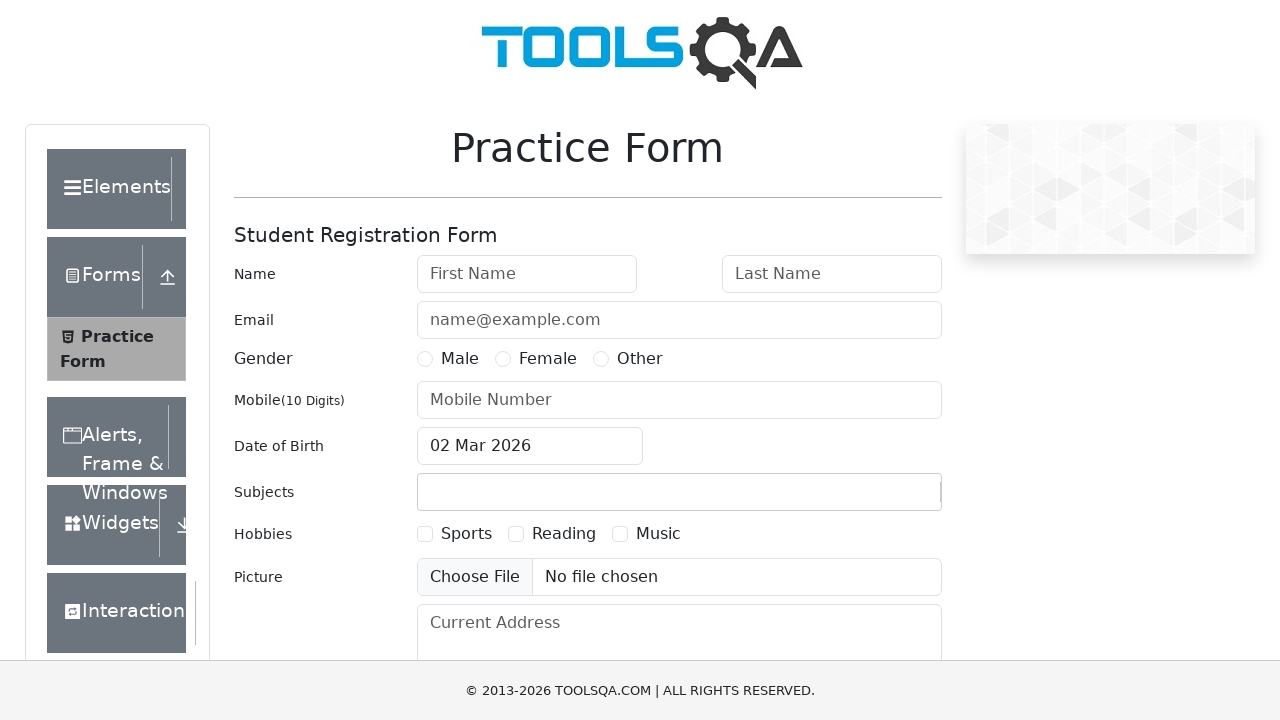

Filled first name field with 'John' on #firstName
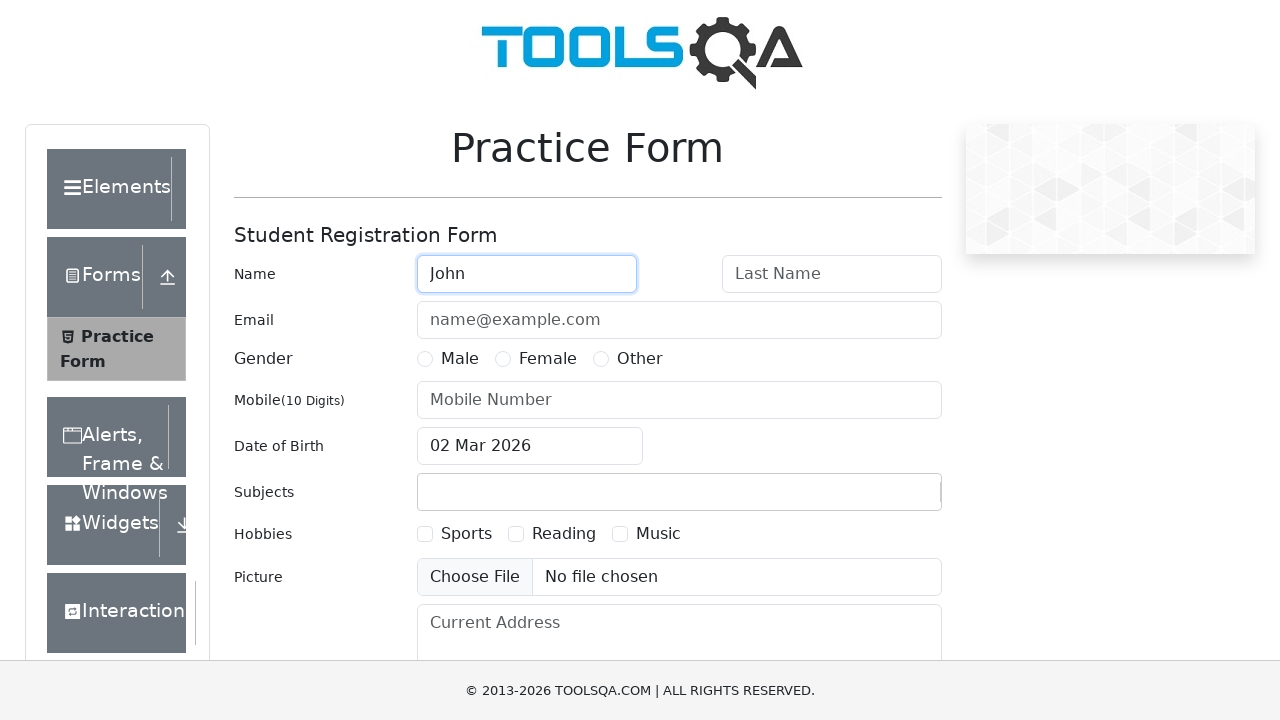

Filled last name field with 'Doe' on #lastName
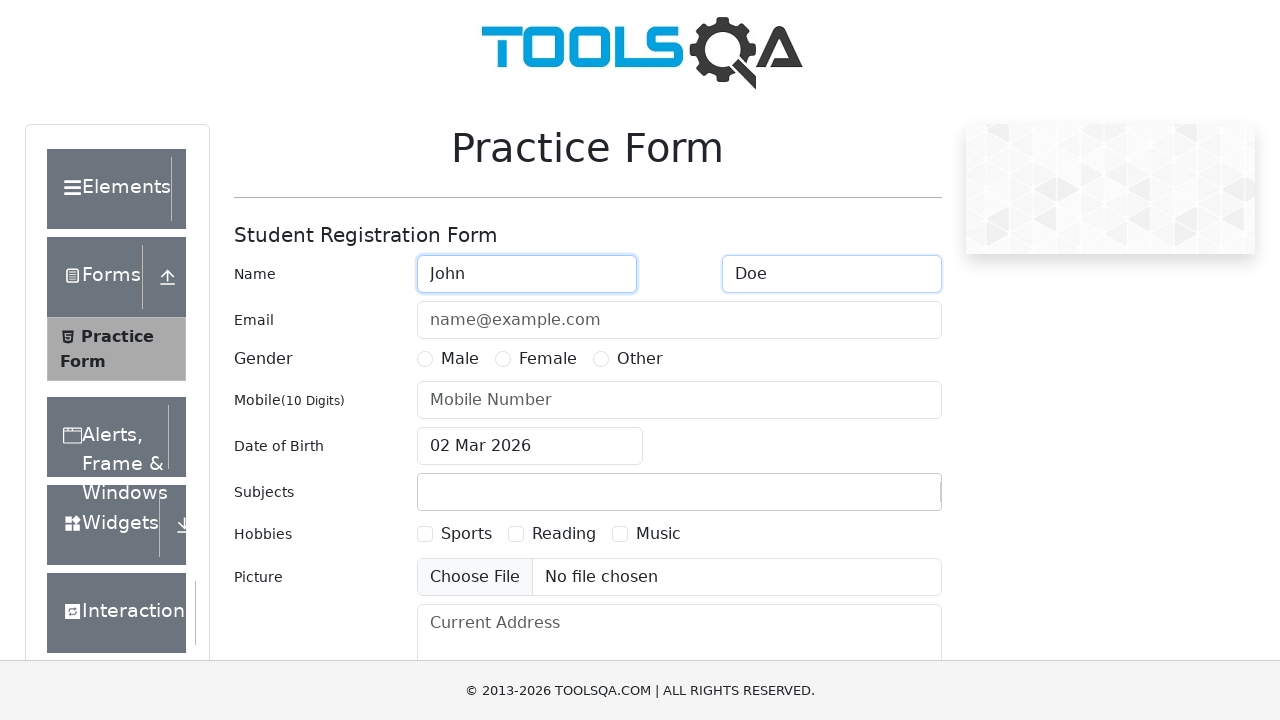

Filled email field with 'testuser847@example.com' on #userEmail
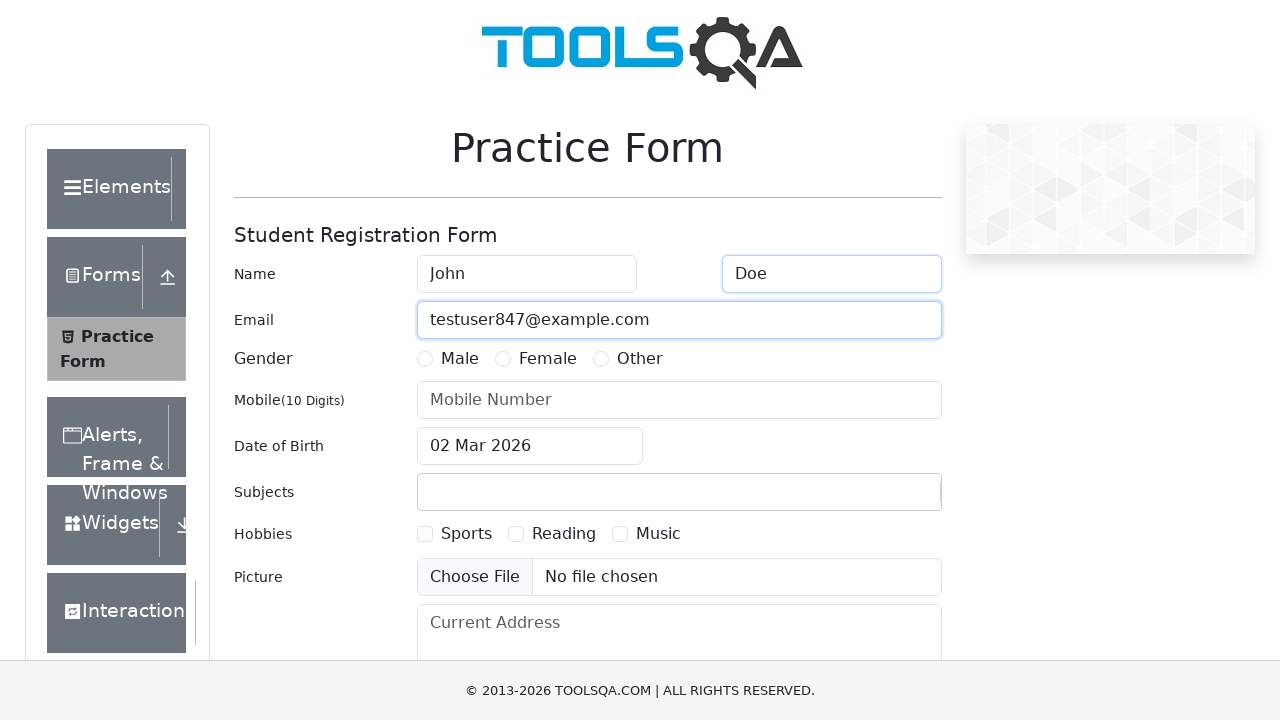

Selected 'Male' for gender at (425, 359) on input[name="gender"][value="Male"]
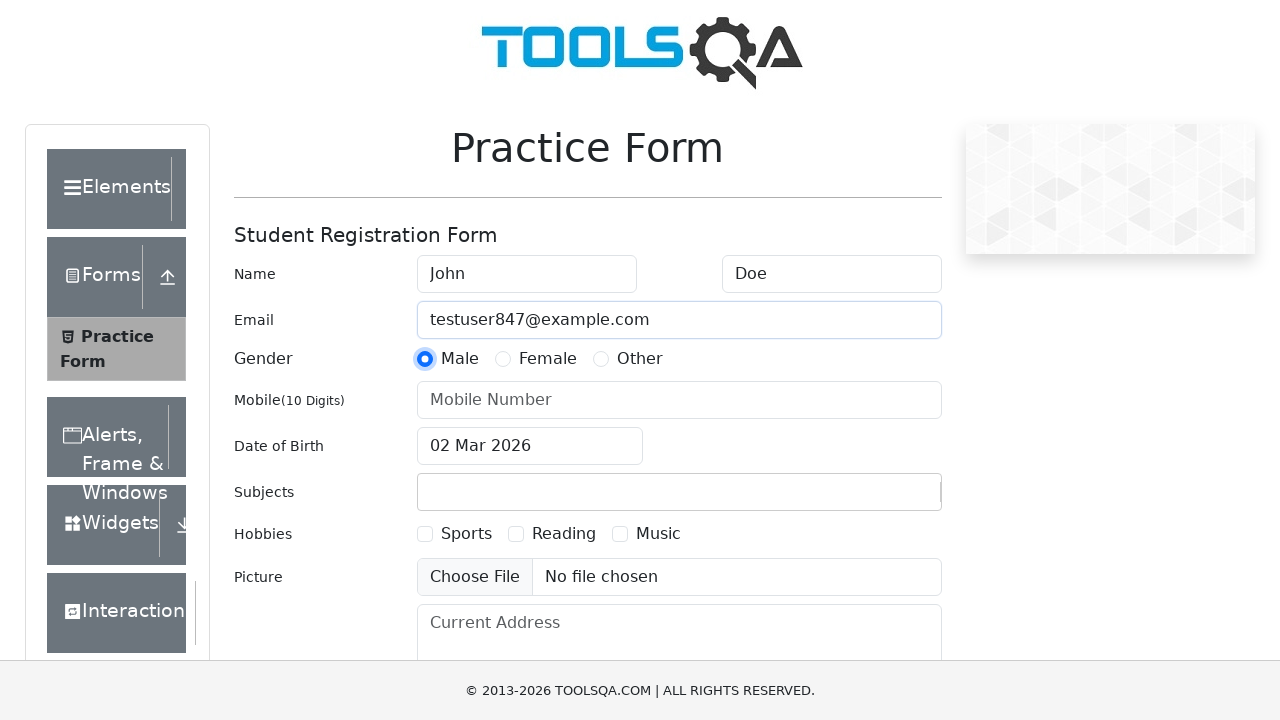

Filled phone number field with '1234567890' on #userNumber
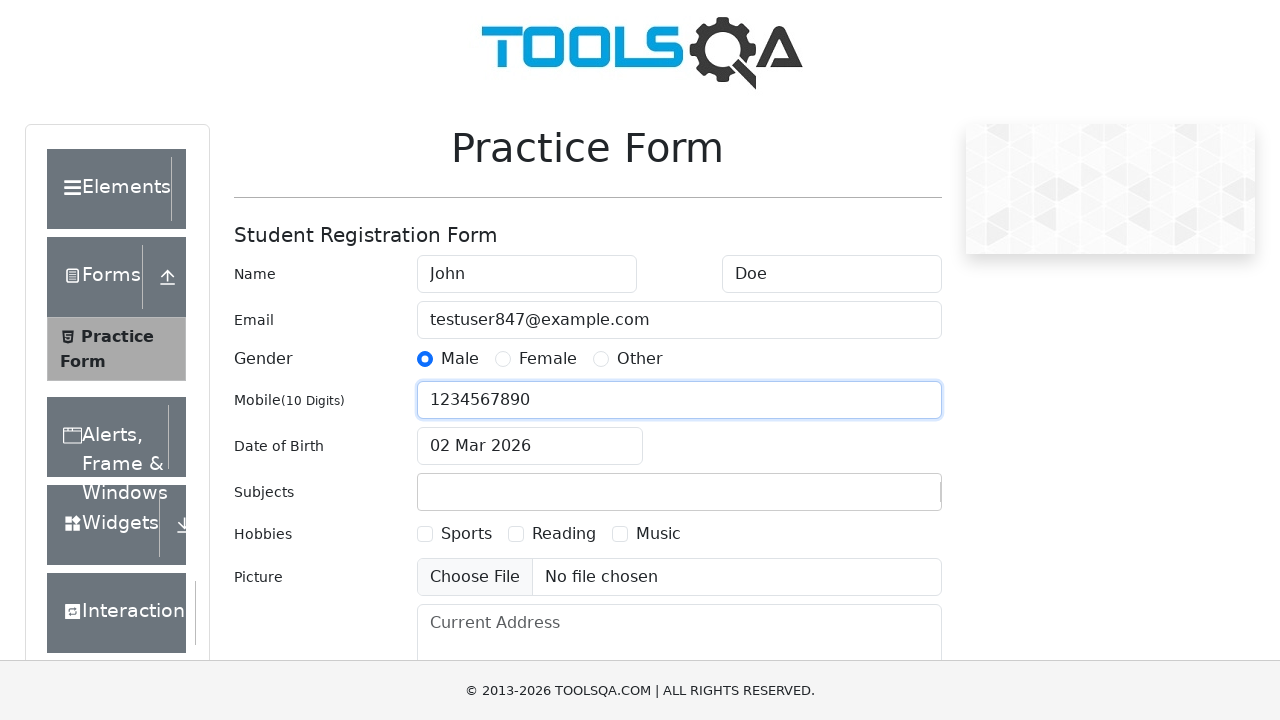

Clicked submit button to submit registration form at (885, 499) on #submit
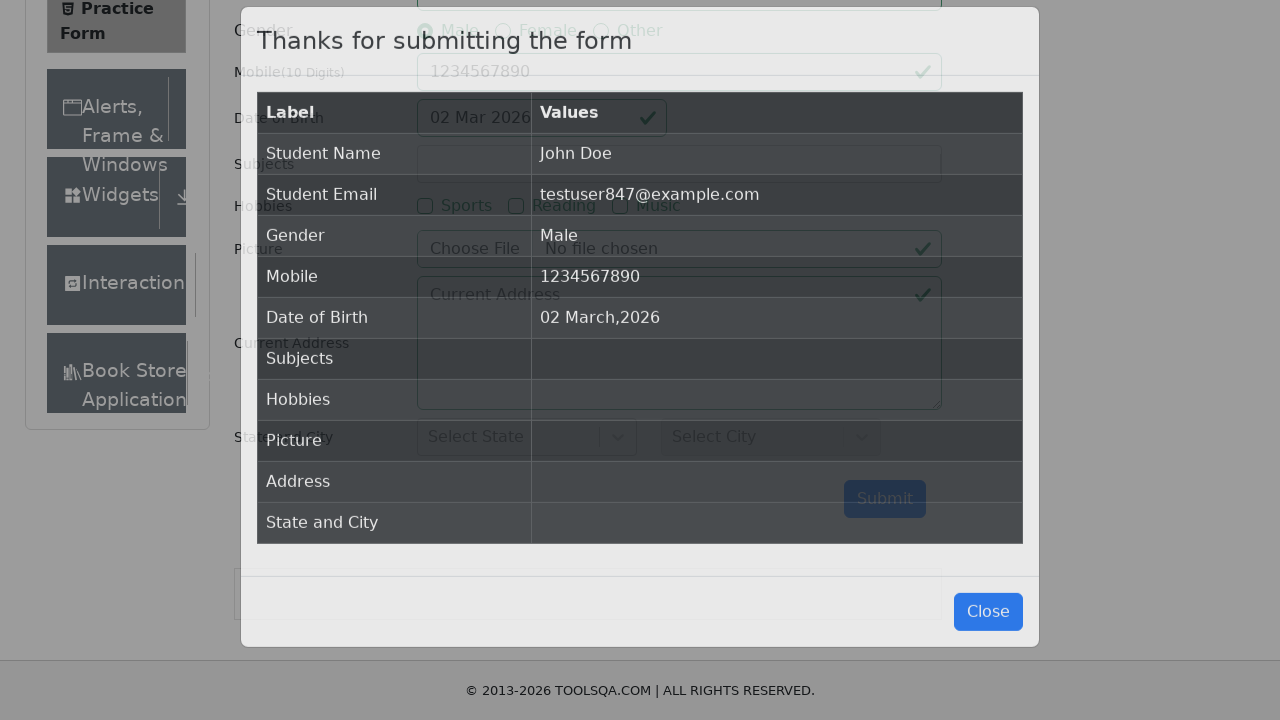

Success modal appeared confirming form submission
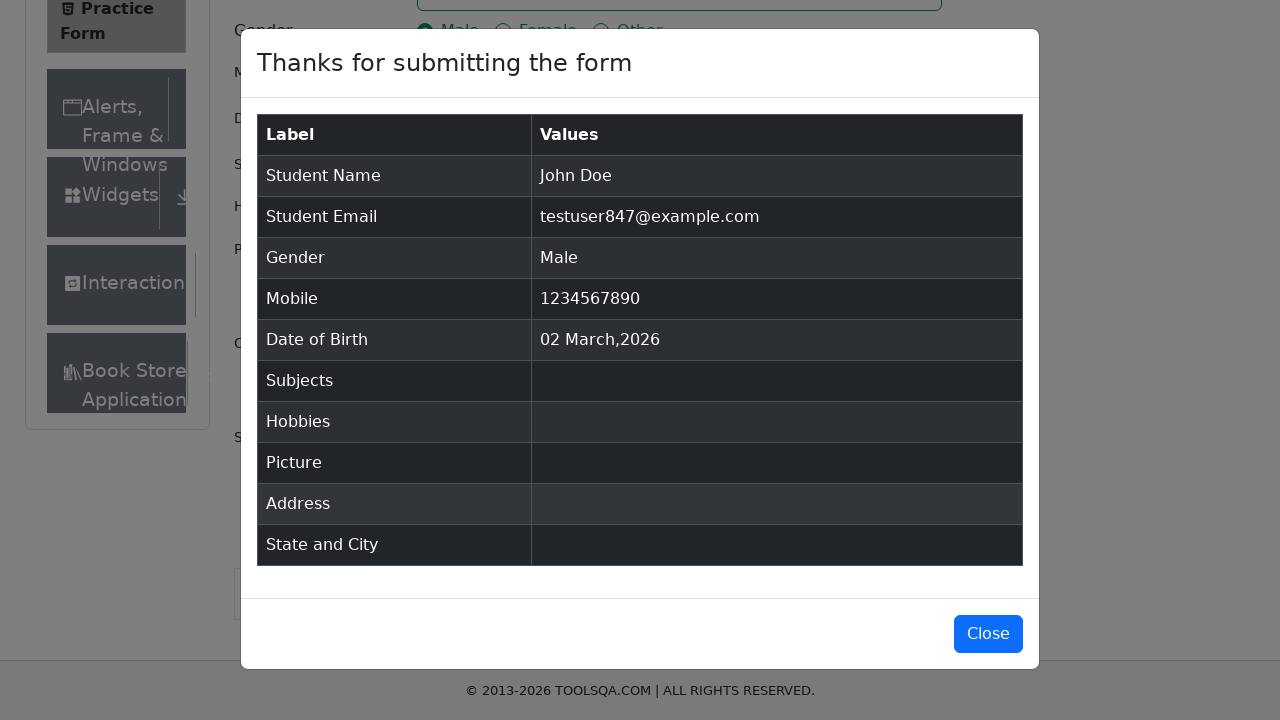

Closed the success modal at (988, 634) on #closeLargeModal
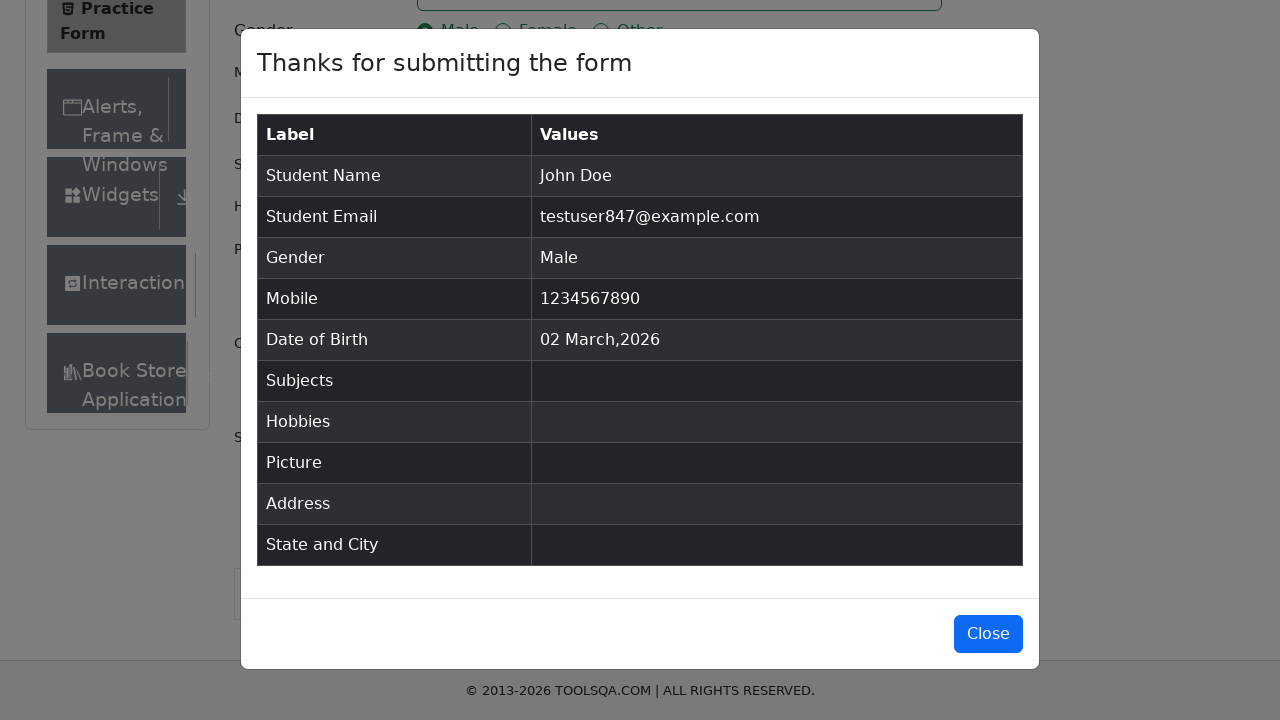

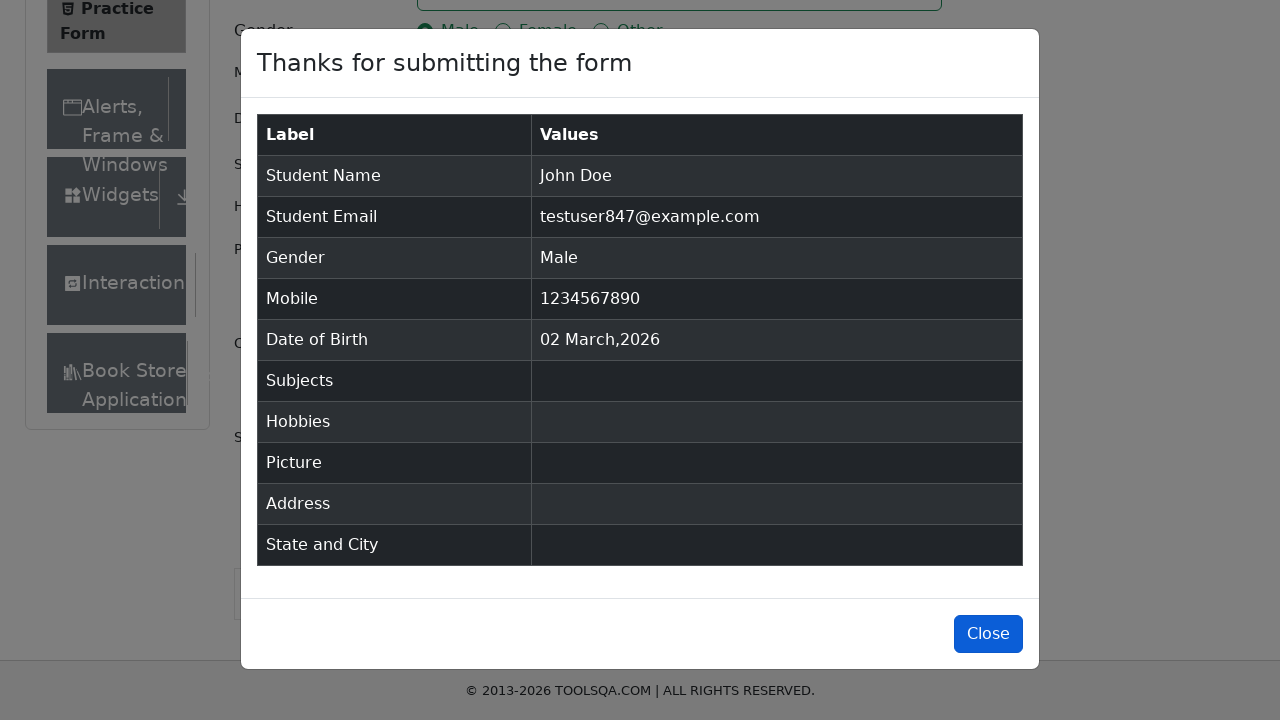